Tests file download functionality by clicking on multiple download links and verifying downloads complete

Starting URL: http://the-internet.herokuapp.com/download

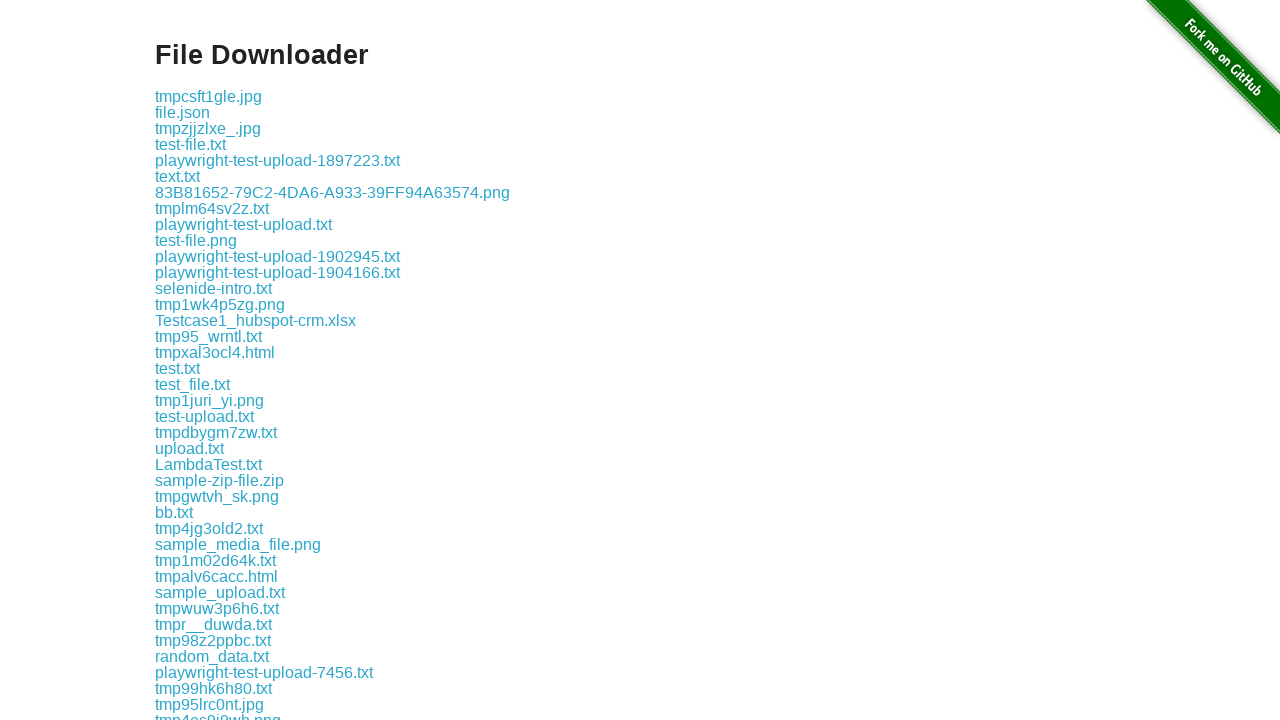

Navigated to download page at http://the-internet.herokuapp.com/download
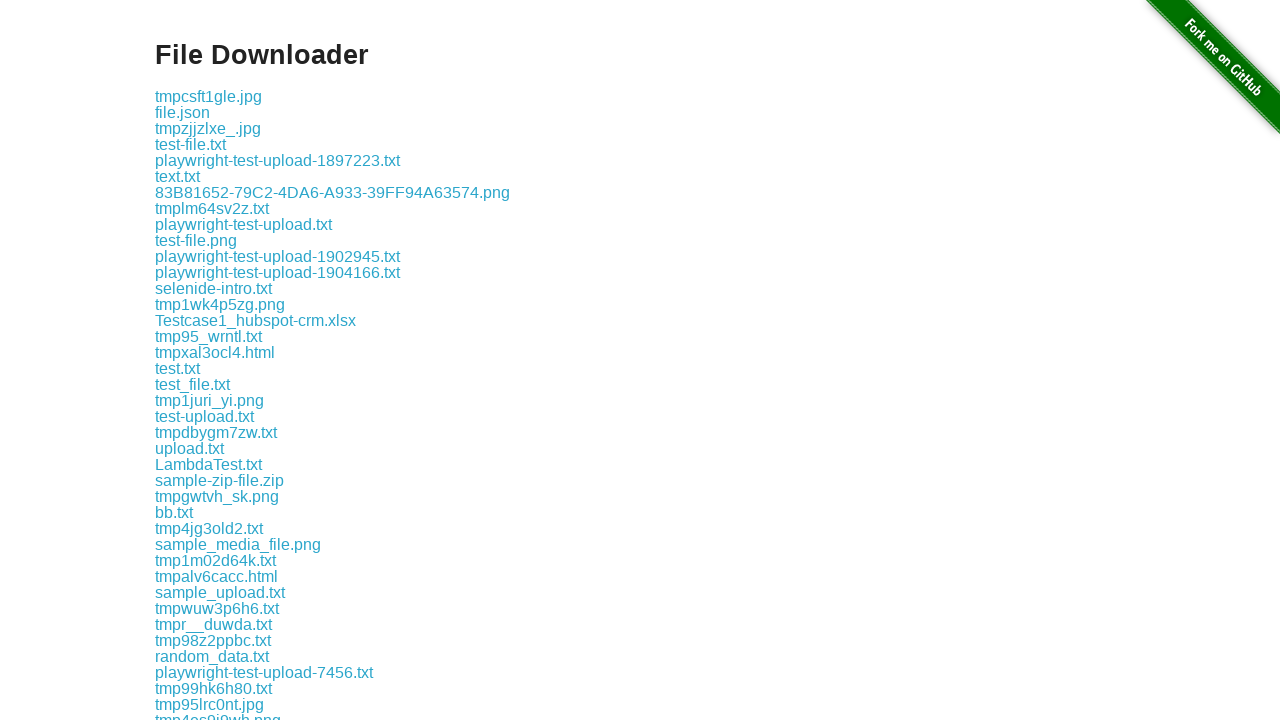

Located all download links on the page
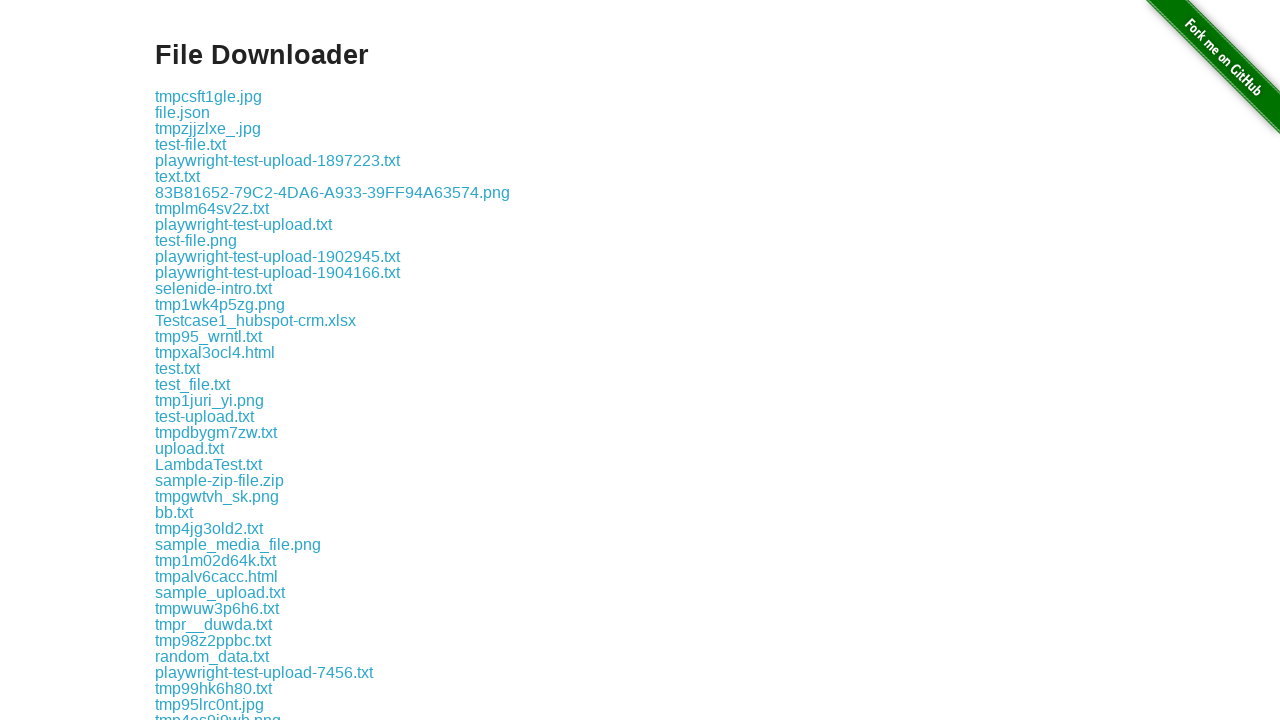

Clicked download link and initiated file download
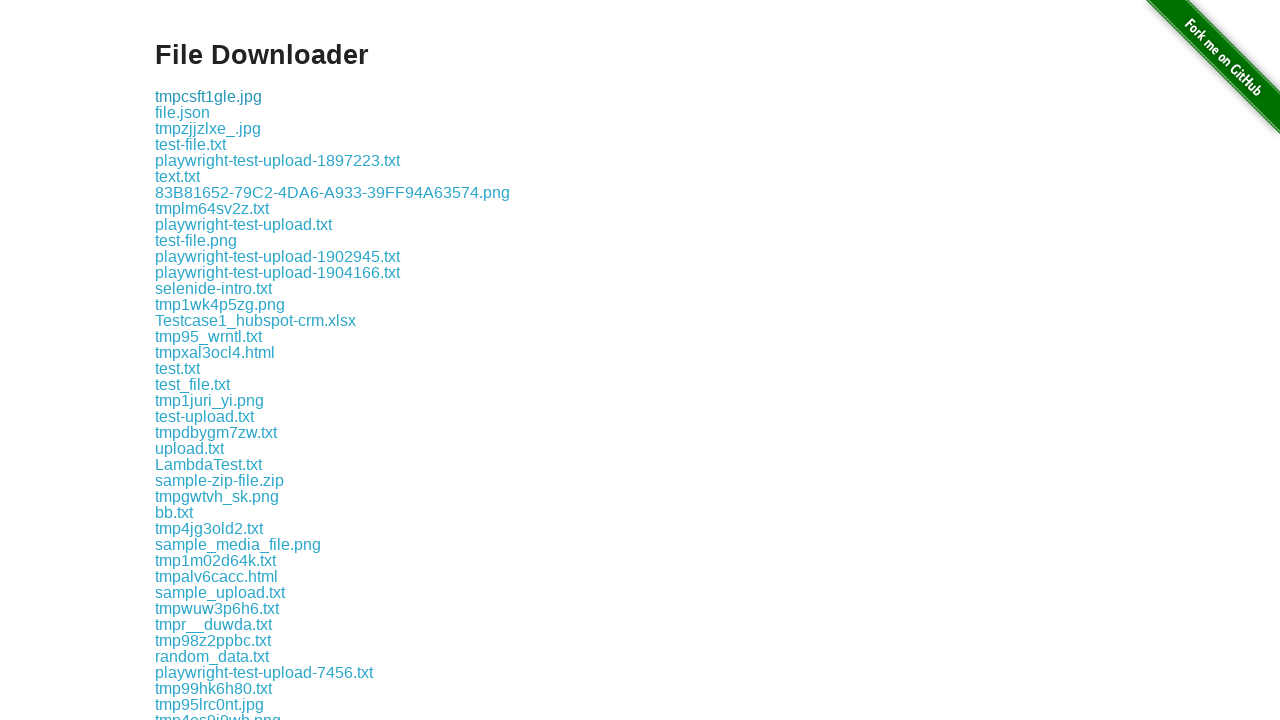

Download object captured and ready
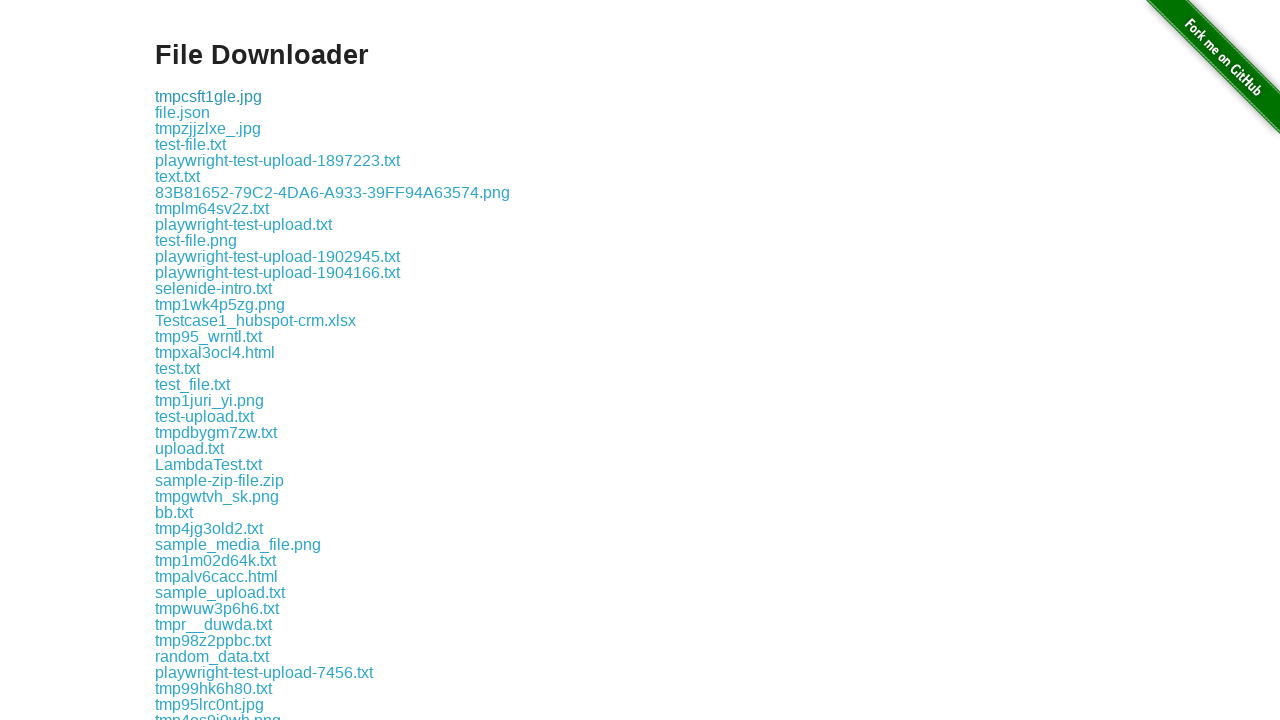

Download completed with path: /tmp/playwright-artifacts-0Ng9T2/97d986e2-369a-4950-aaf5-4c9358c292c2
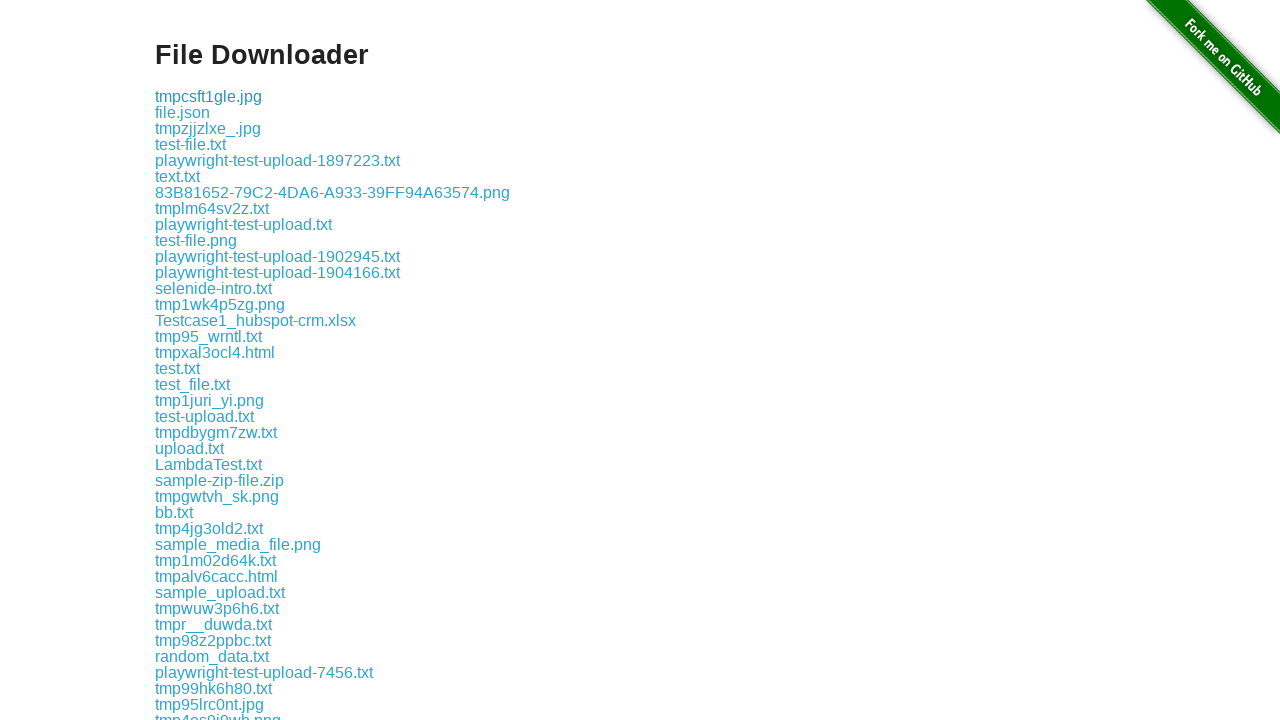

Verified download: tmpcsft1gle.jpg
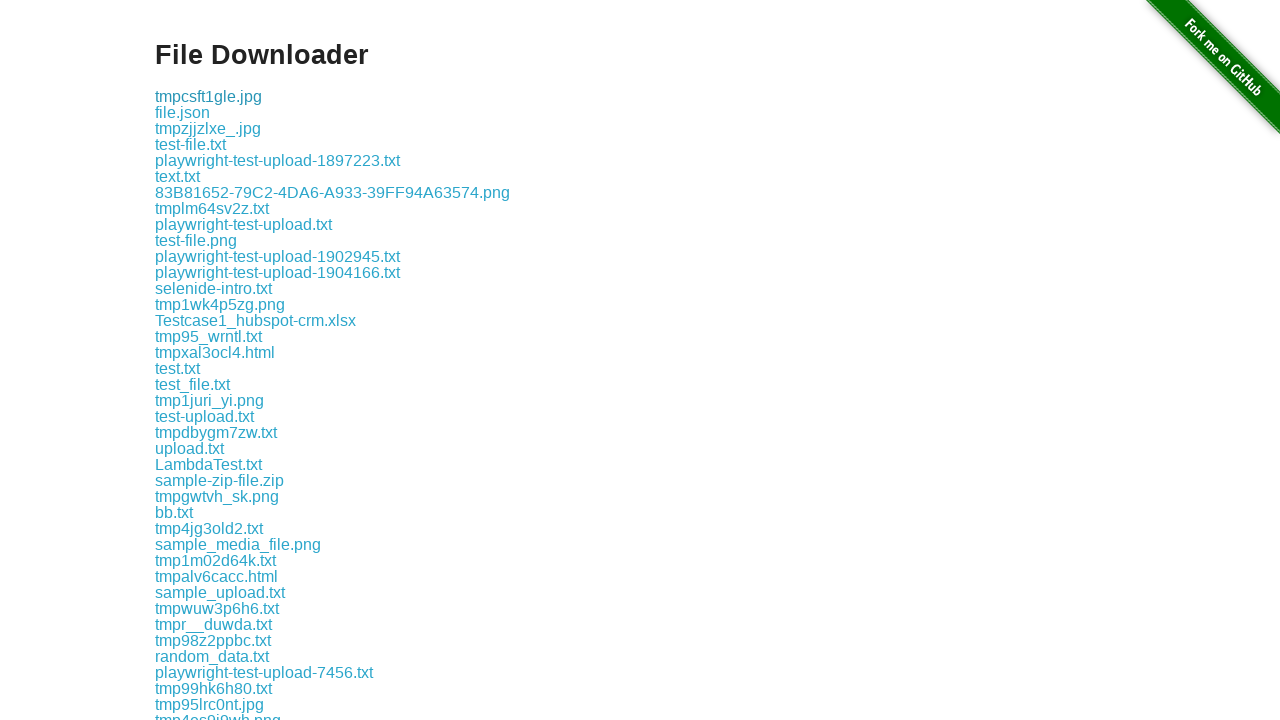

Clicked download link and initiated file download
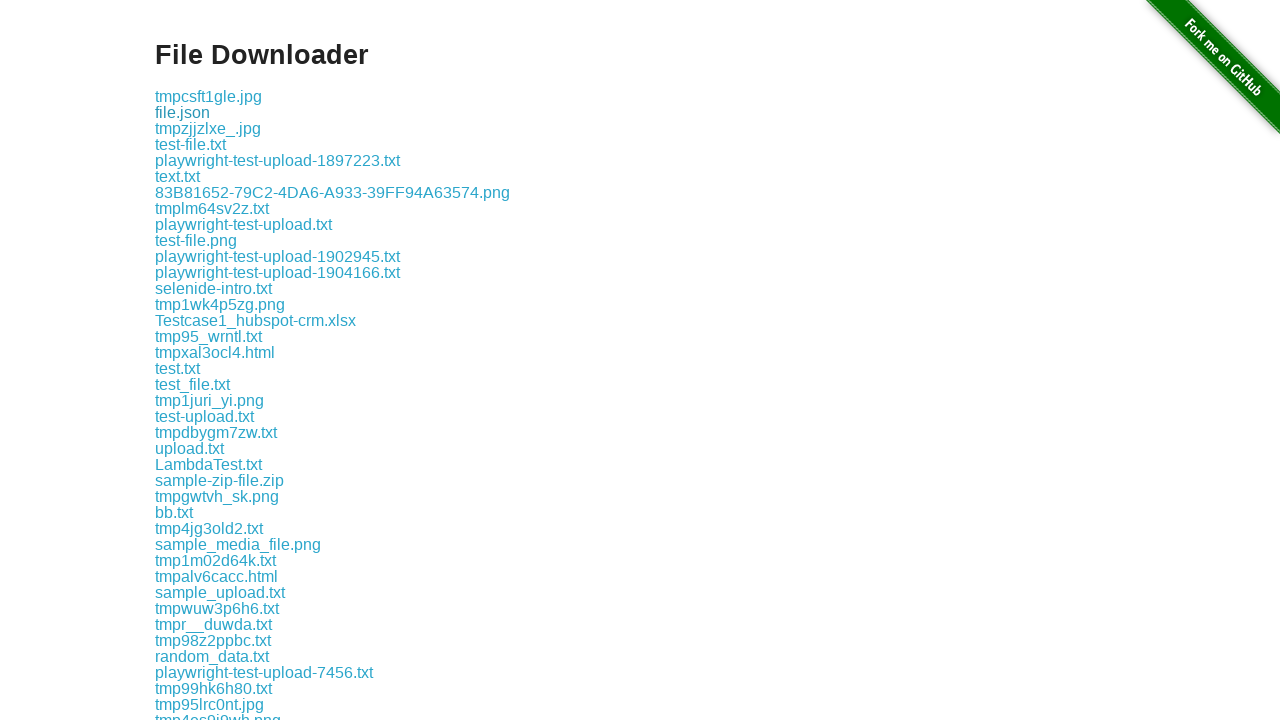

Download object captured and ready
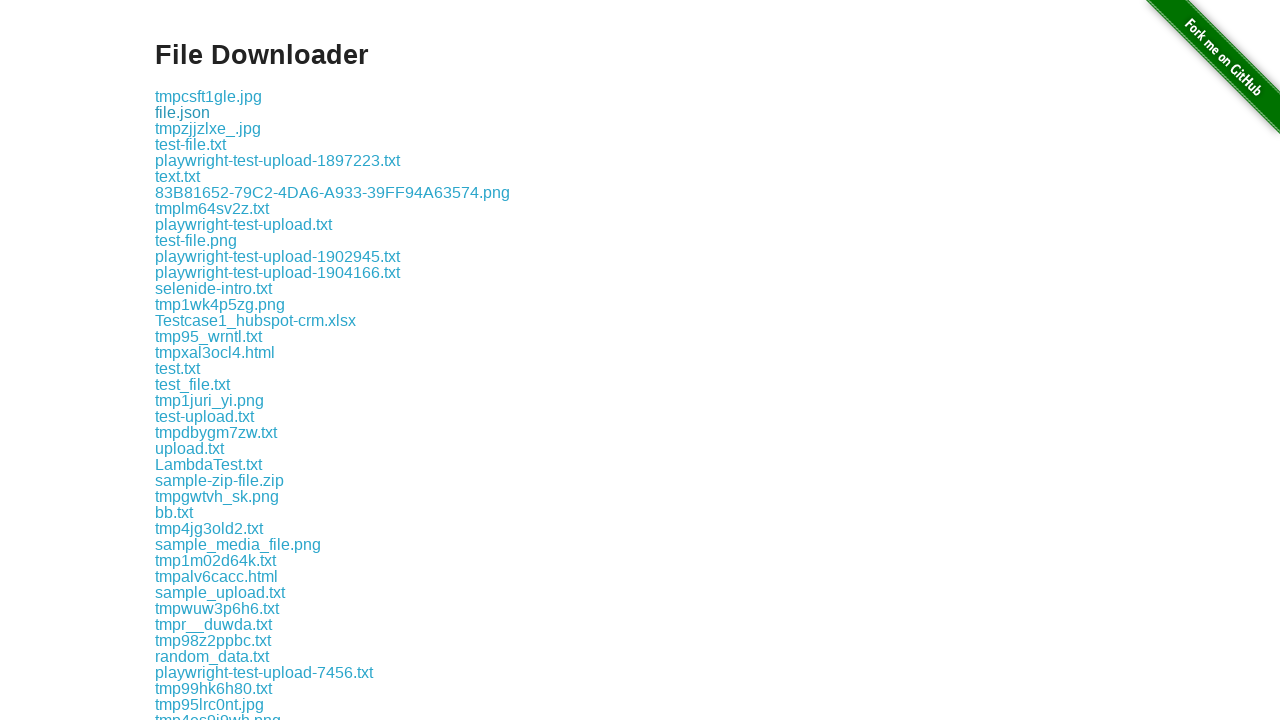

Download completed with path: /tmp/playwright-artifacts-0Ng9T2/e31ad4be-614b-4f0b-8d57-14eaee5ac2db
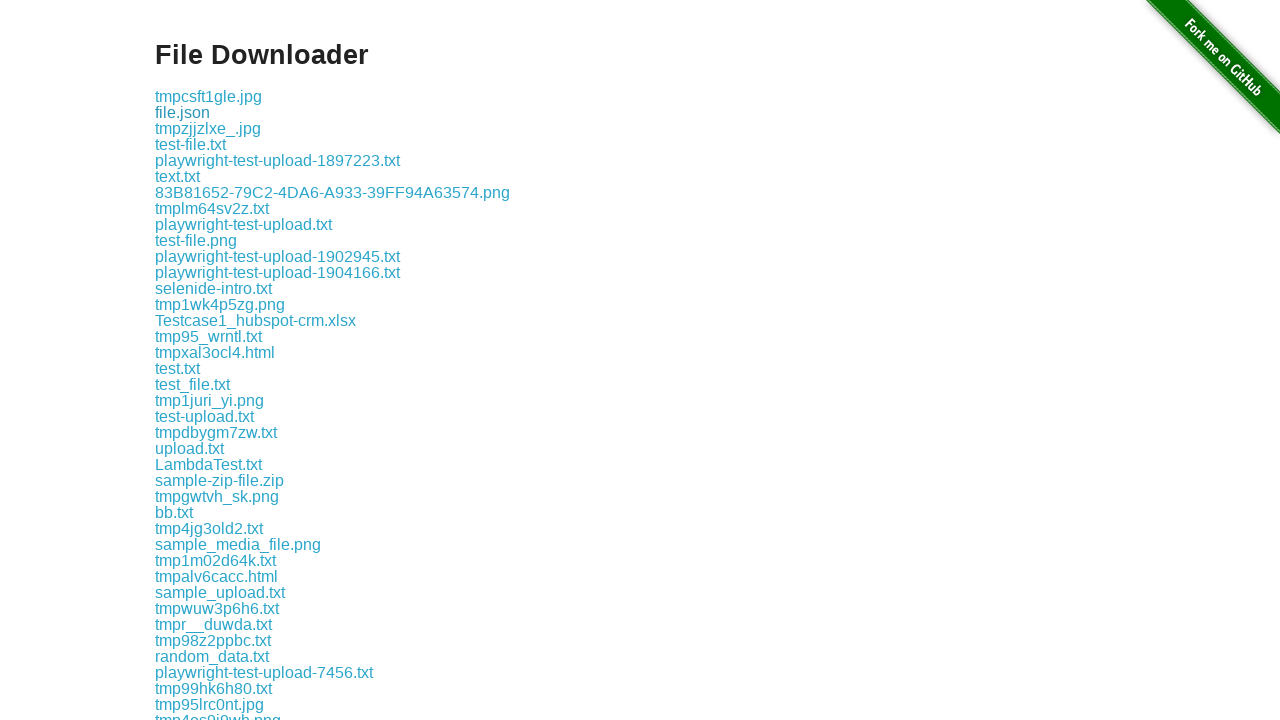

Verified download: file.json
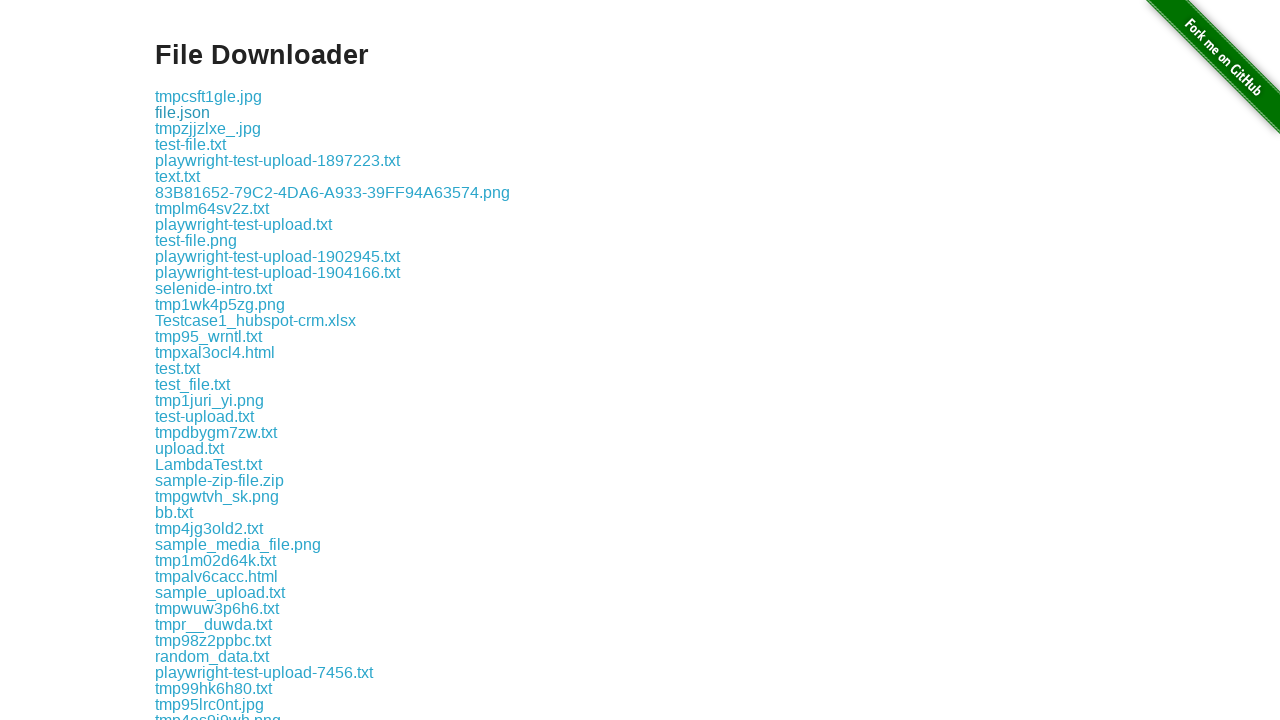

Clicked download link and initiated file download
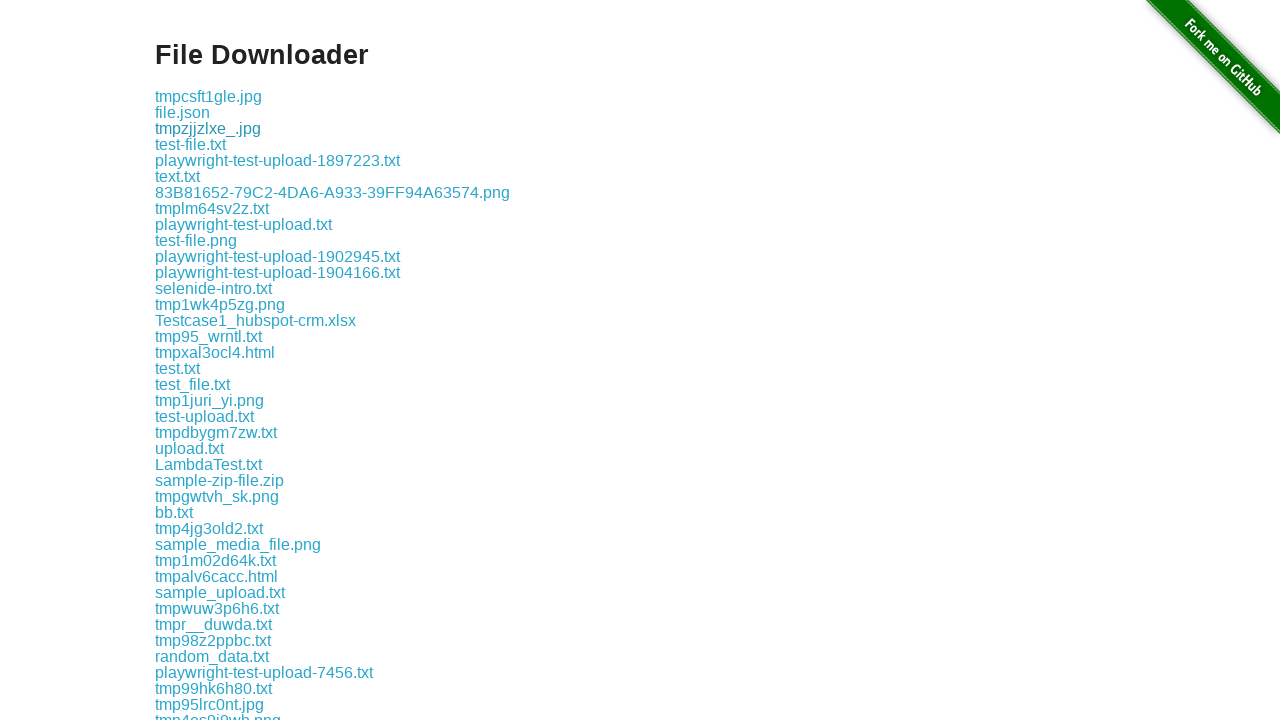

Download object captured and ready
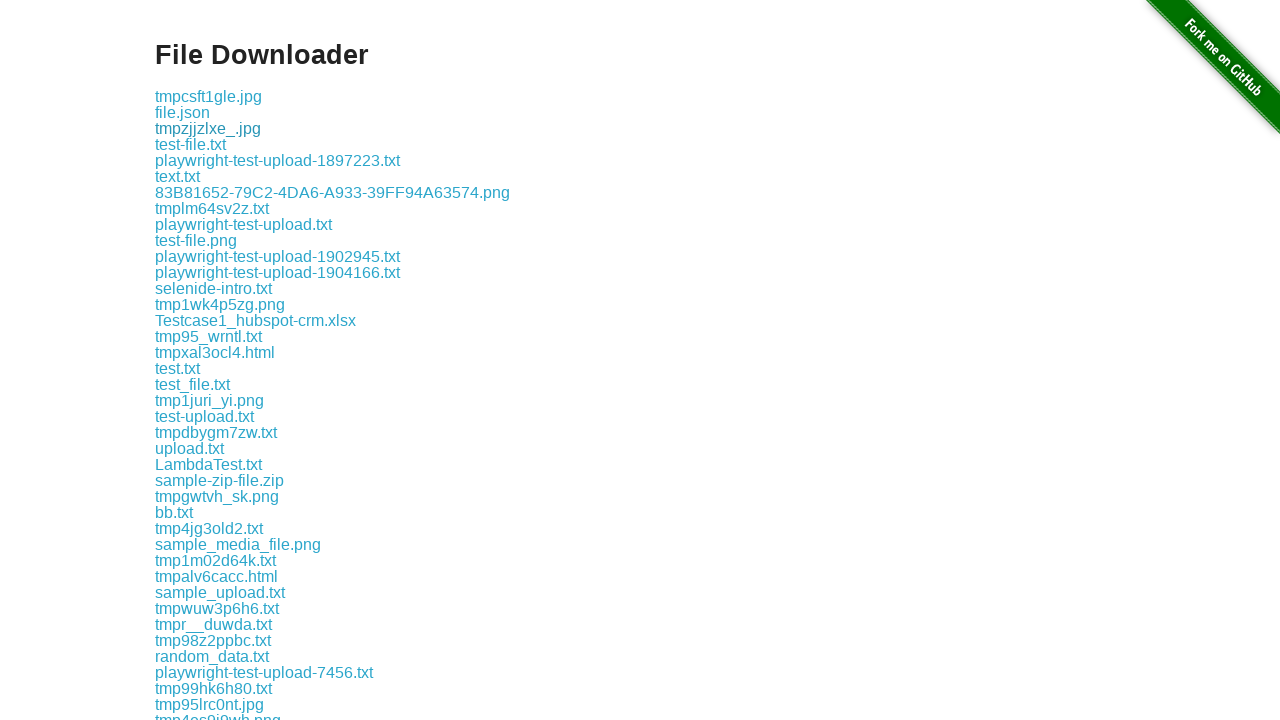

Download completed with path: /tmp/playwright-artifacts-0Ng9T2/9a31e62d-bf41-42db-8e45-612fa101a6ed
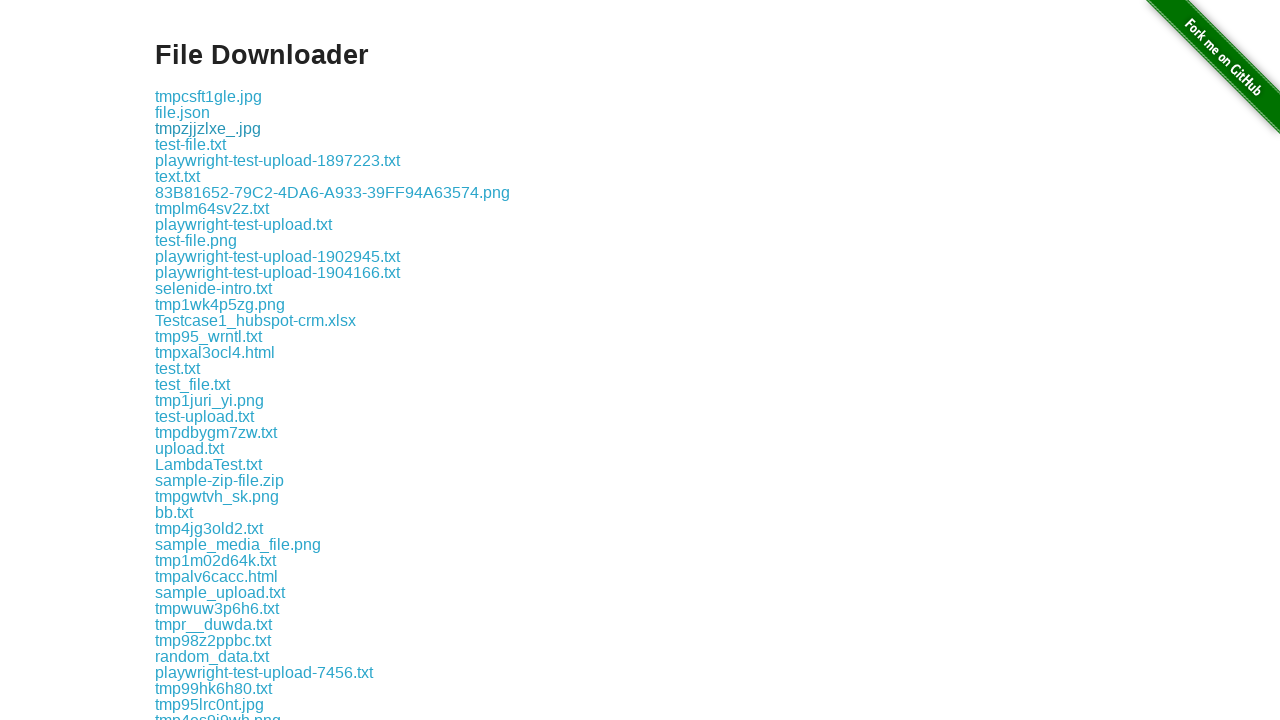

Verified download: tmpzjjzlxe_.jpg
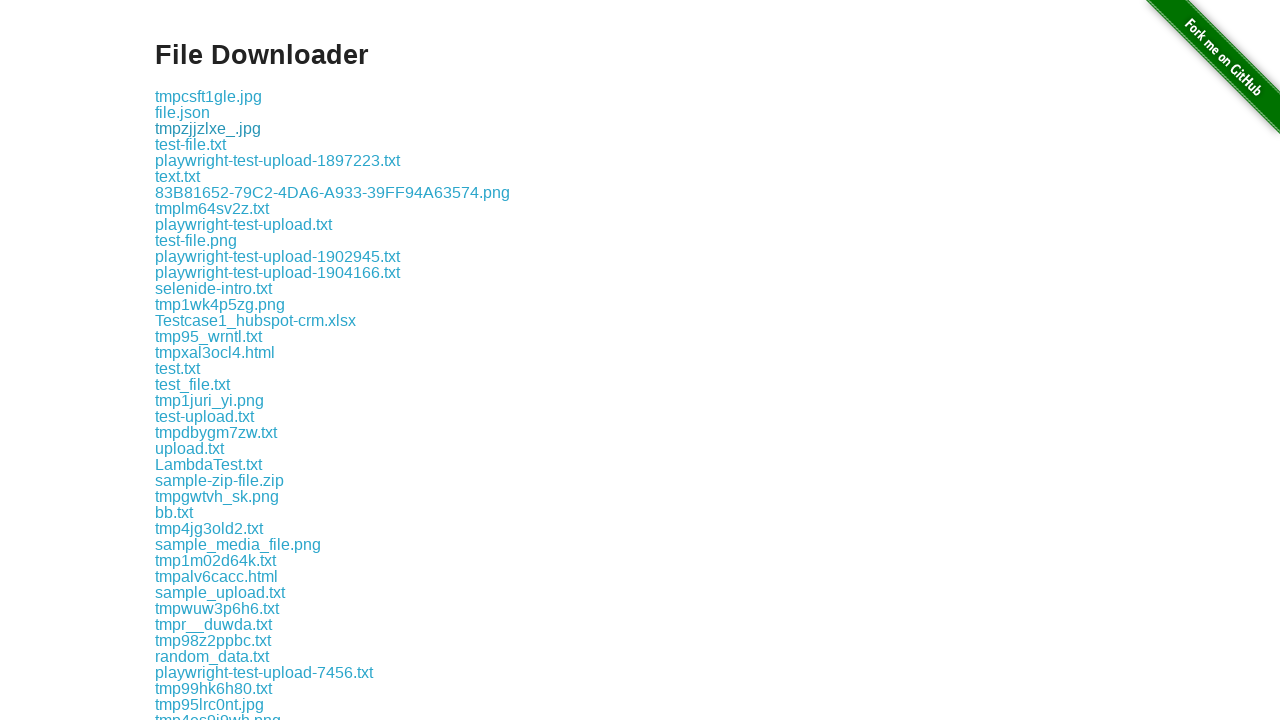

Clicked download link and initiated file download
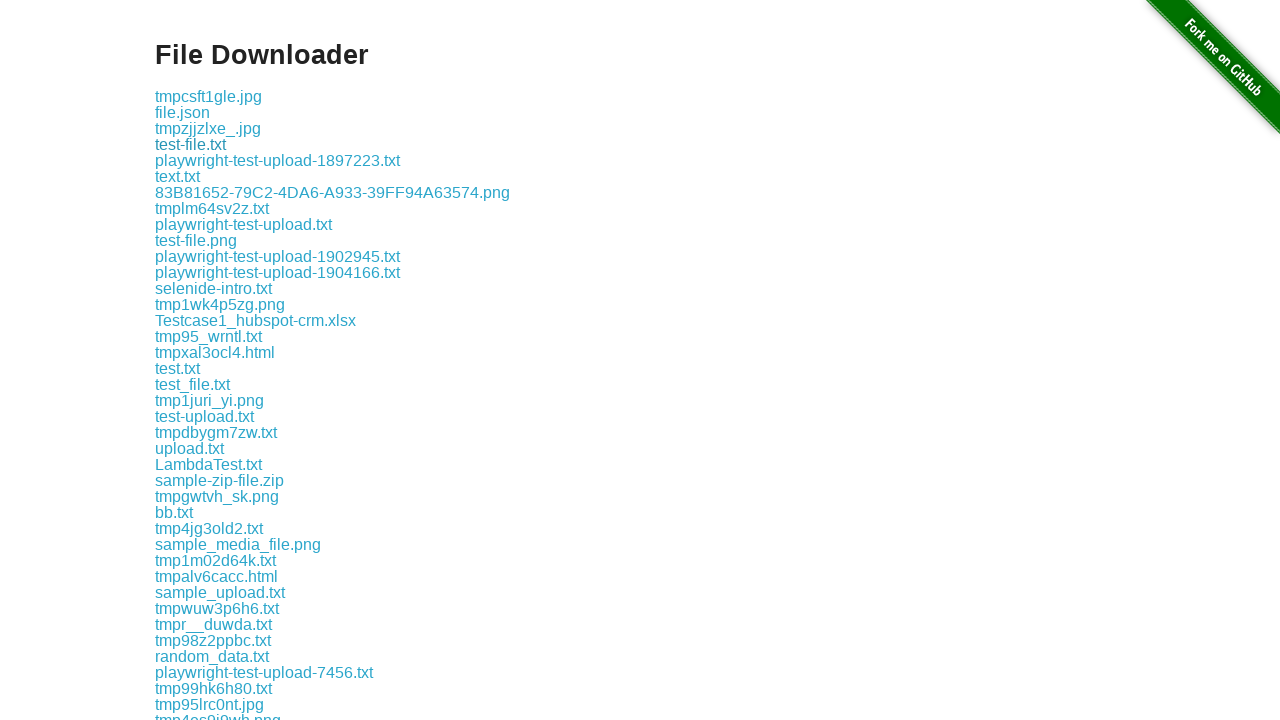

Download object captured and ready
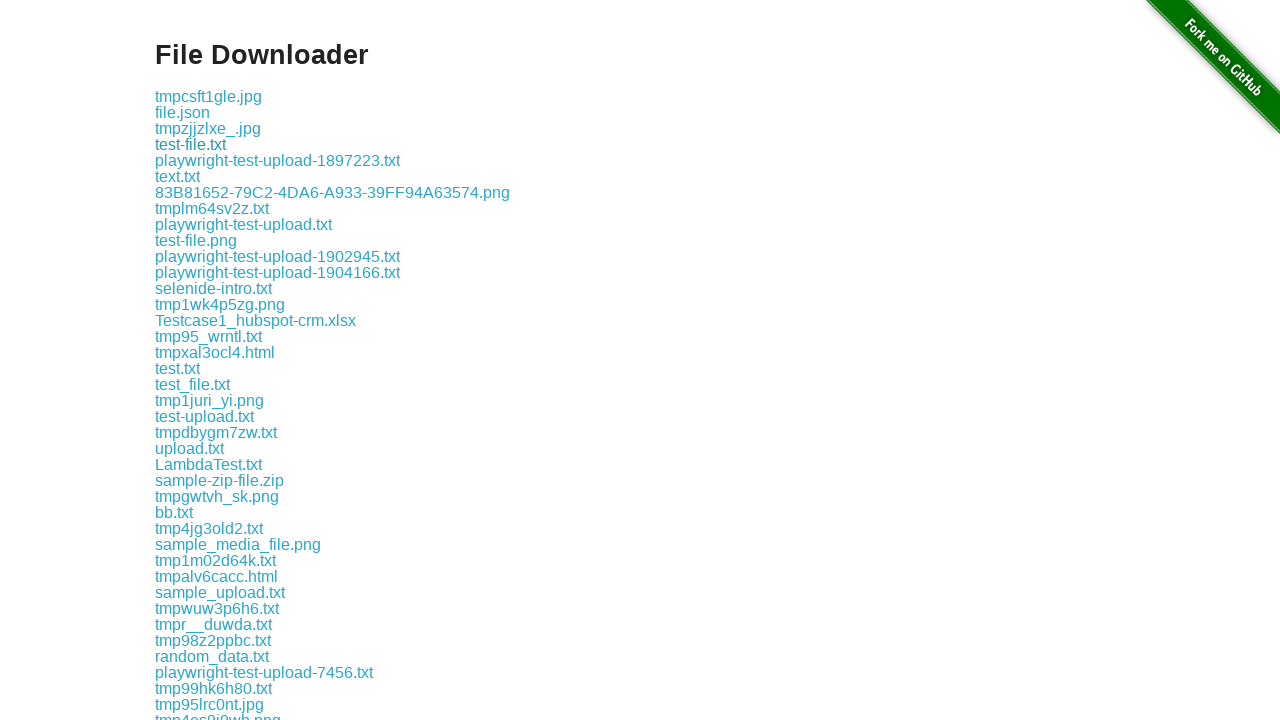

Download completed with path: /tmp/playwright-artifacts-0Ng9T2/3f96b69a-8c31-439a-b22c-cc20dd927928
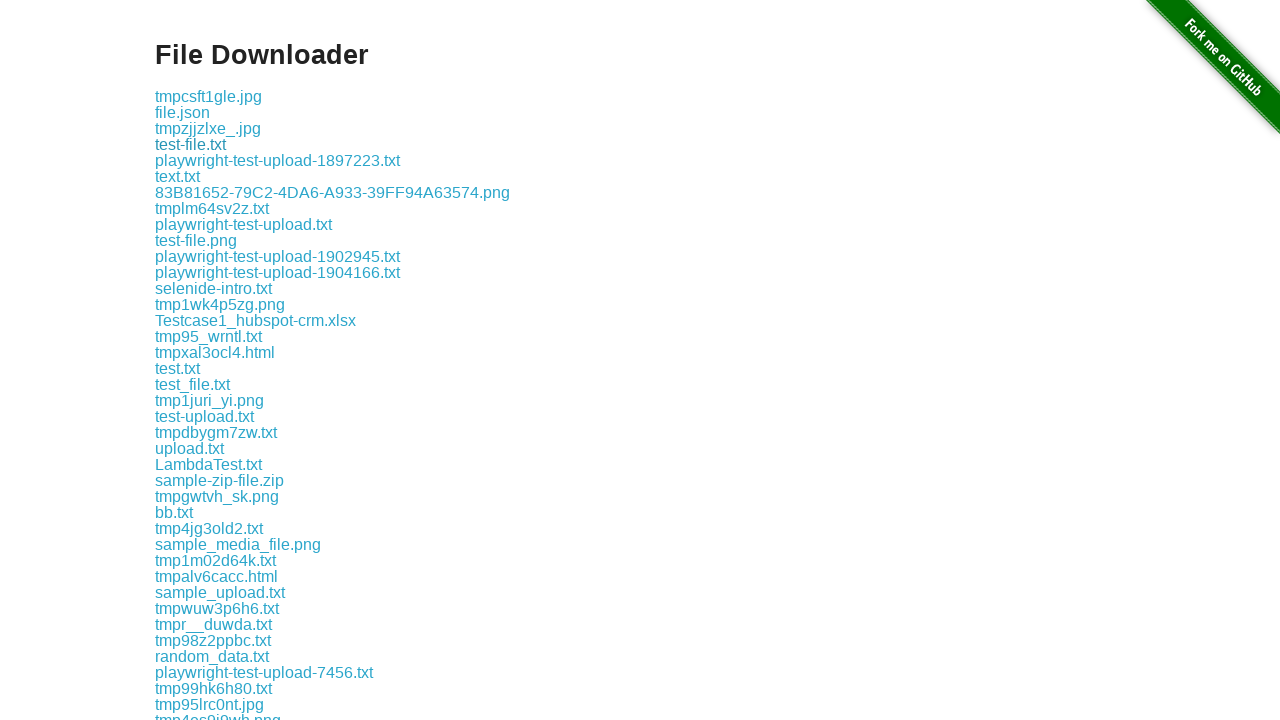

Verified download: test-file.txt
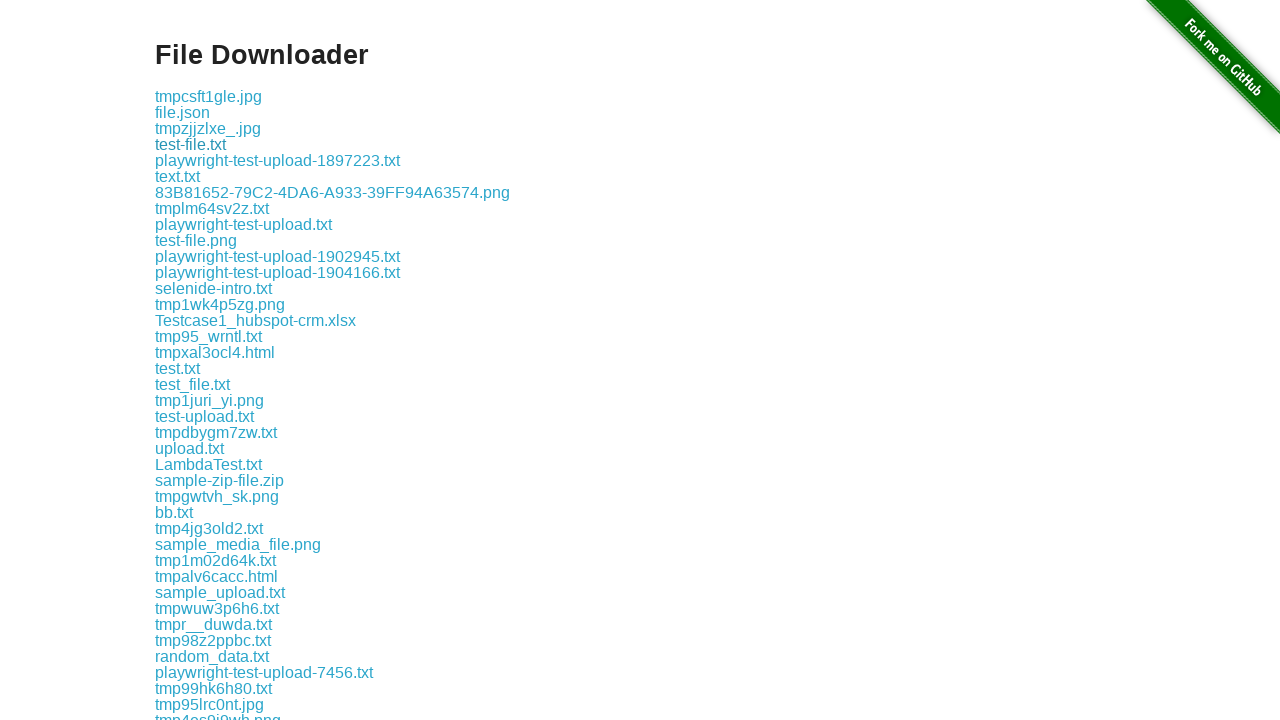

Clicked download link and initiated file download
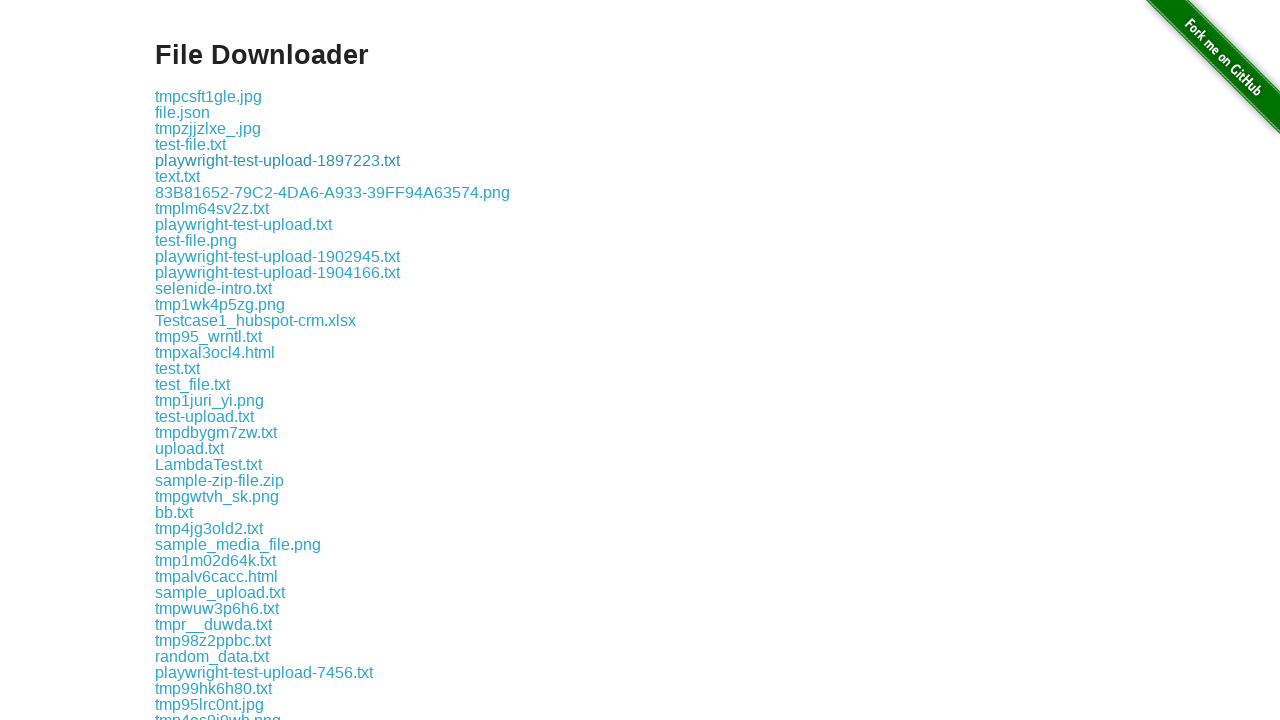

Download object captured and ready
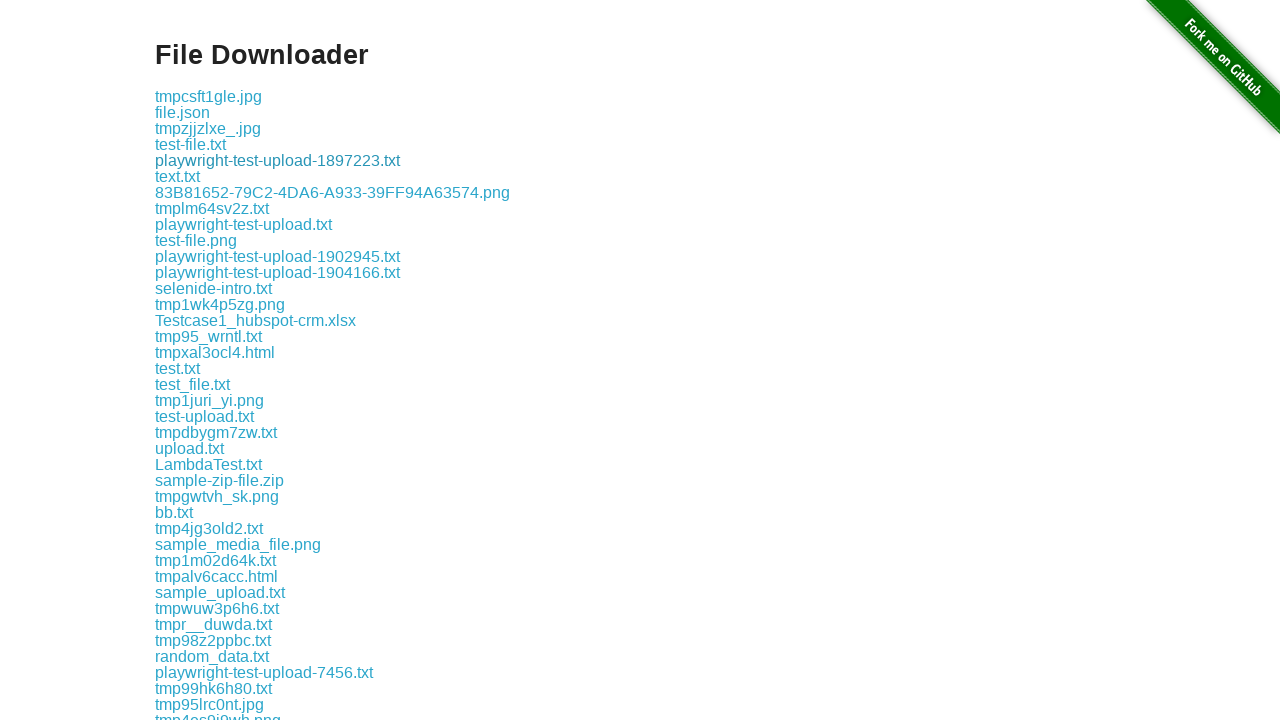

Download completed with path: /tmp/playwright-artifacts-0Ng9T2/ee374e6a-af9b-4d20-9572-190cd9476cba
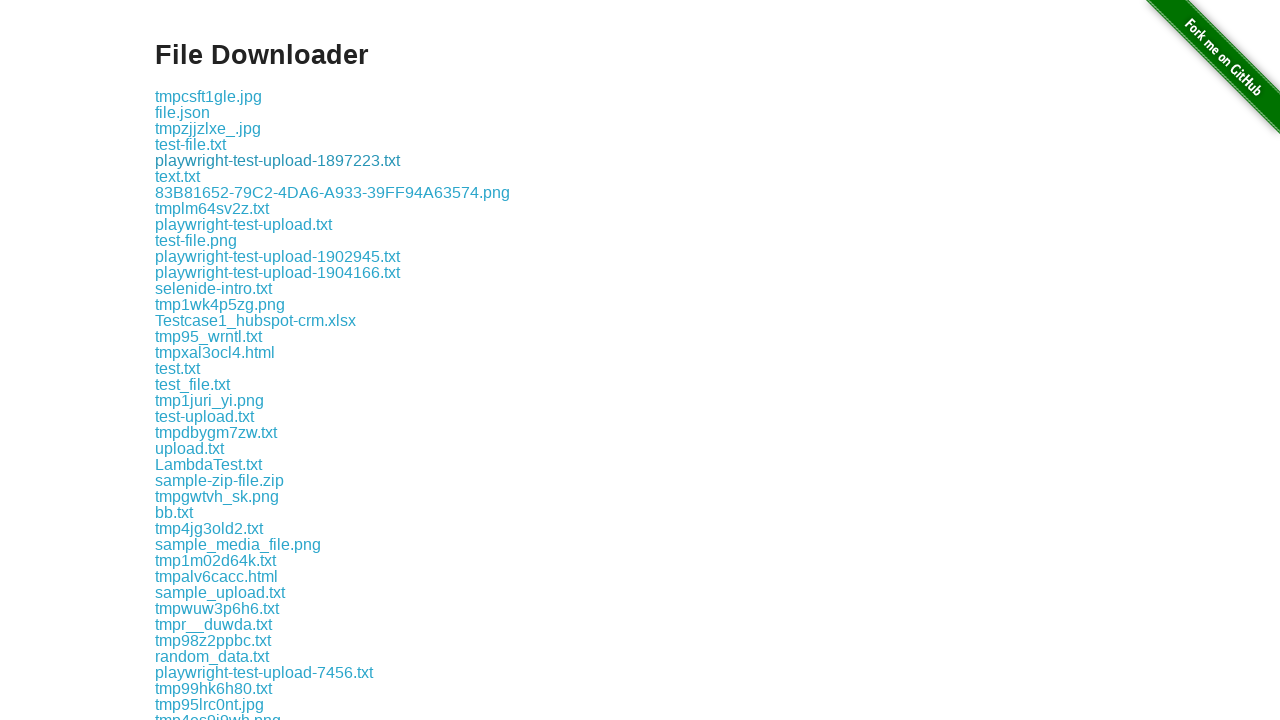

Verified download: playwright-test-upload-1897223.txt
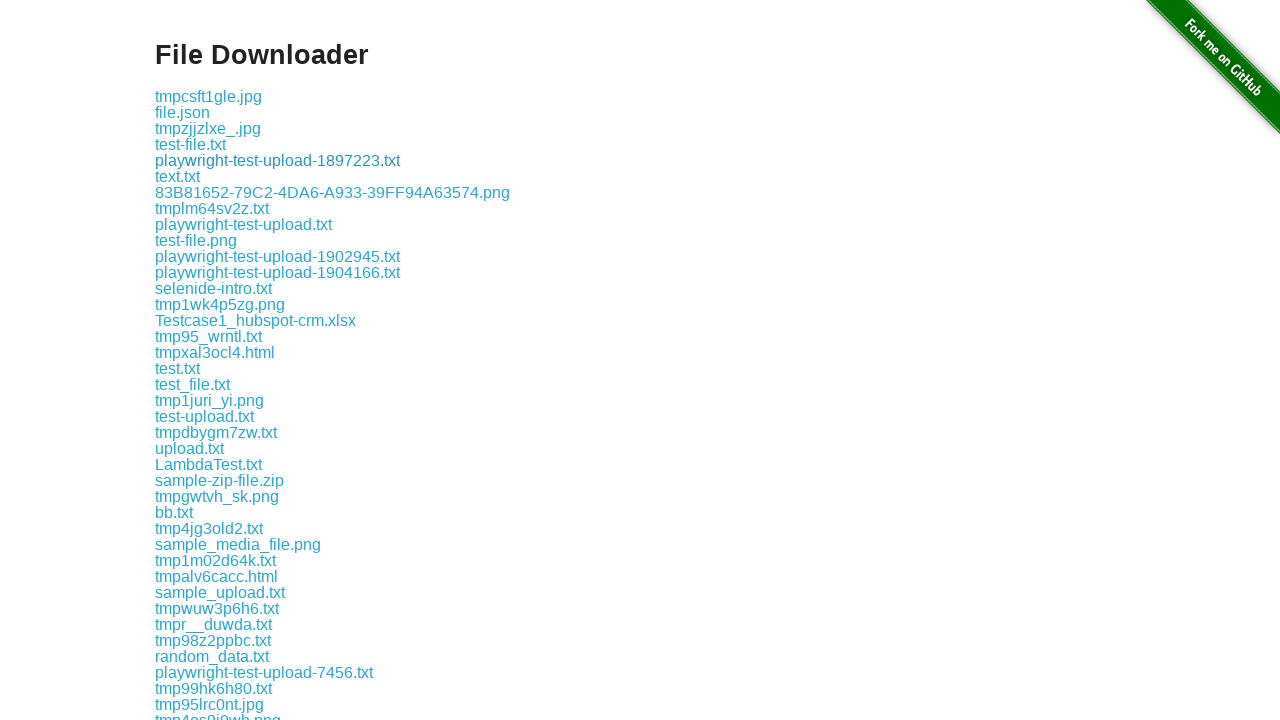

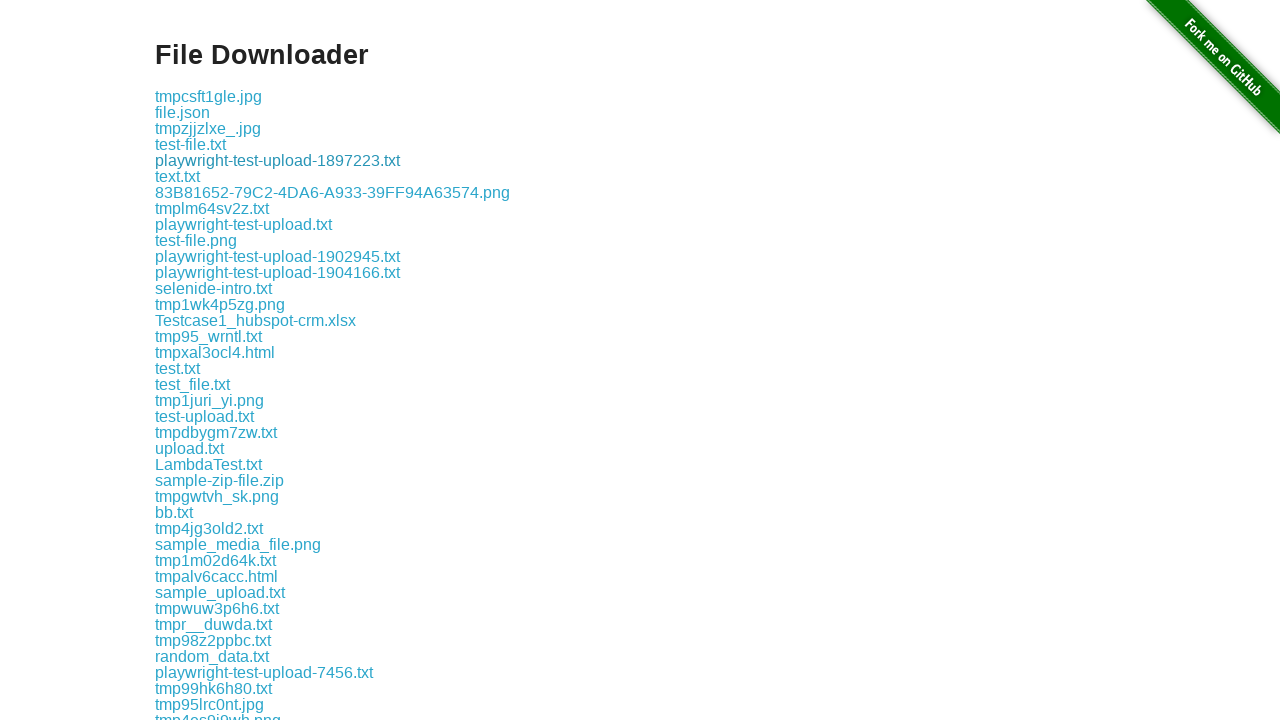